Navigates to the Netflix India homepage and maximizes the browser window. This test is configured to run twice in parallel in the original script.

Starting URL: https://www.netflix.com/in/

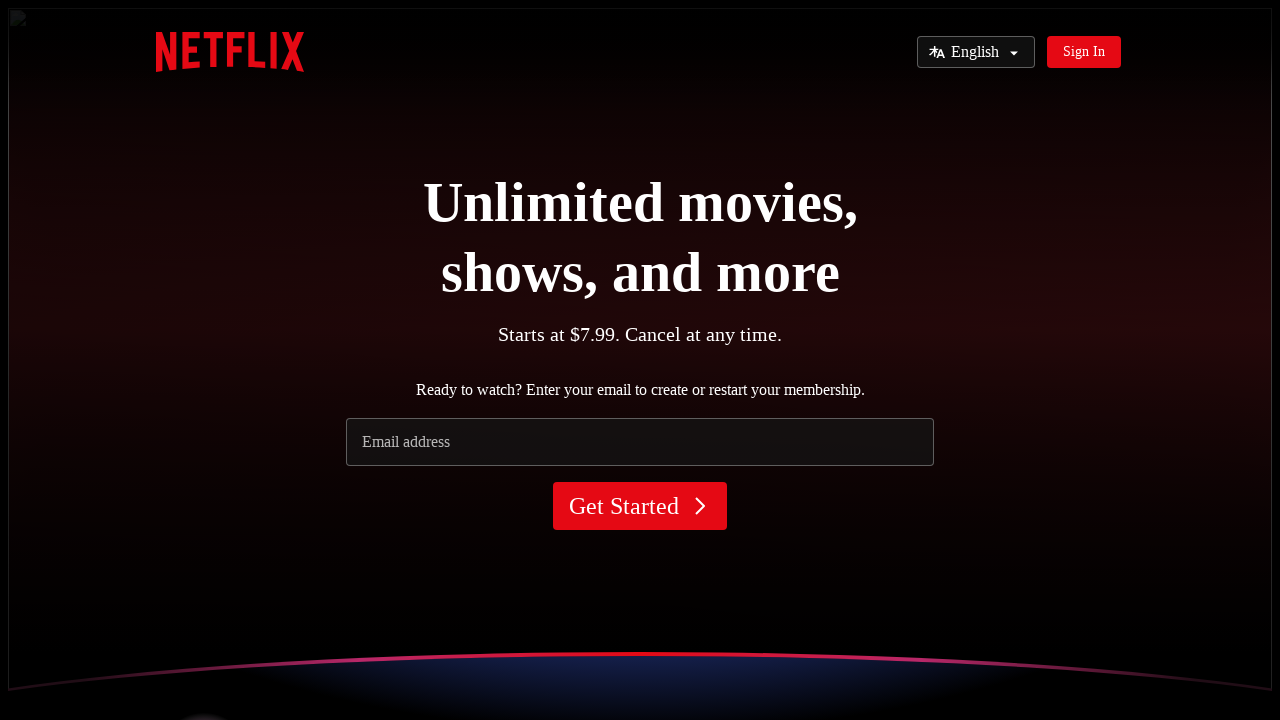

Navigated to Netflix India homepage
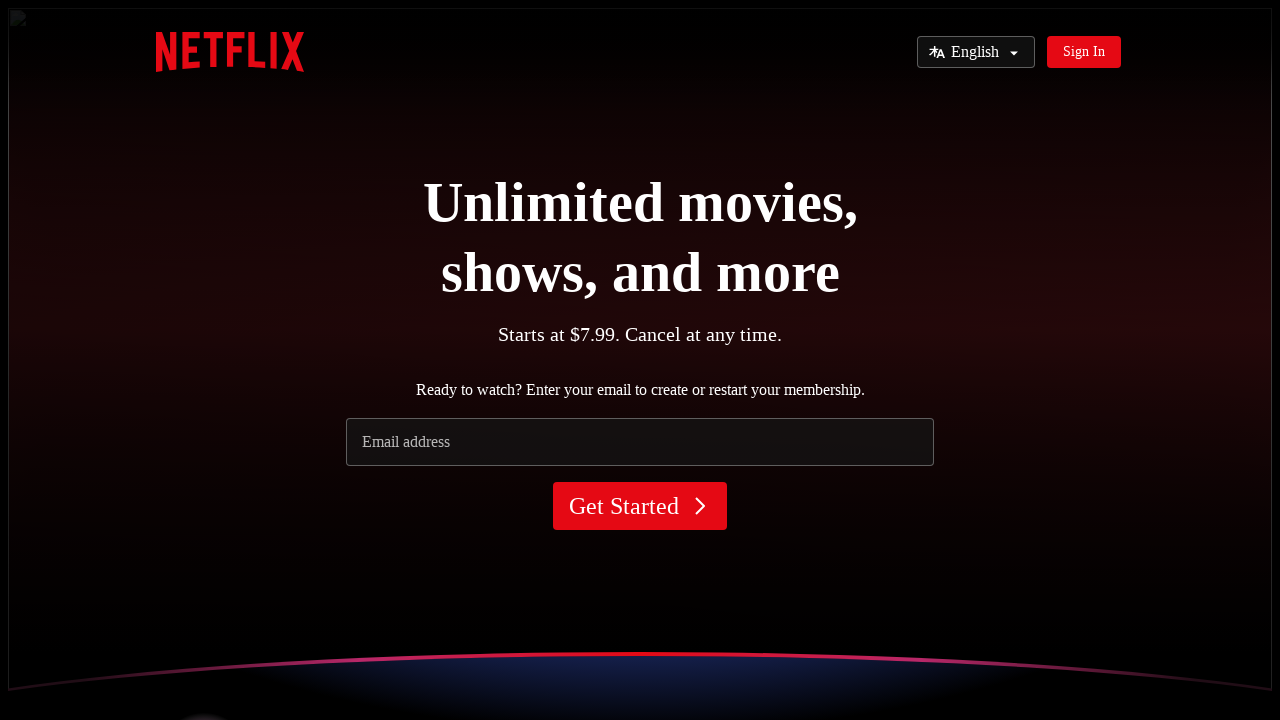

Maximized browser window to 1920x1080
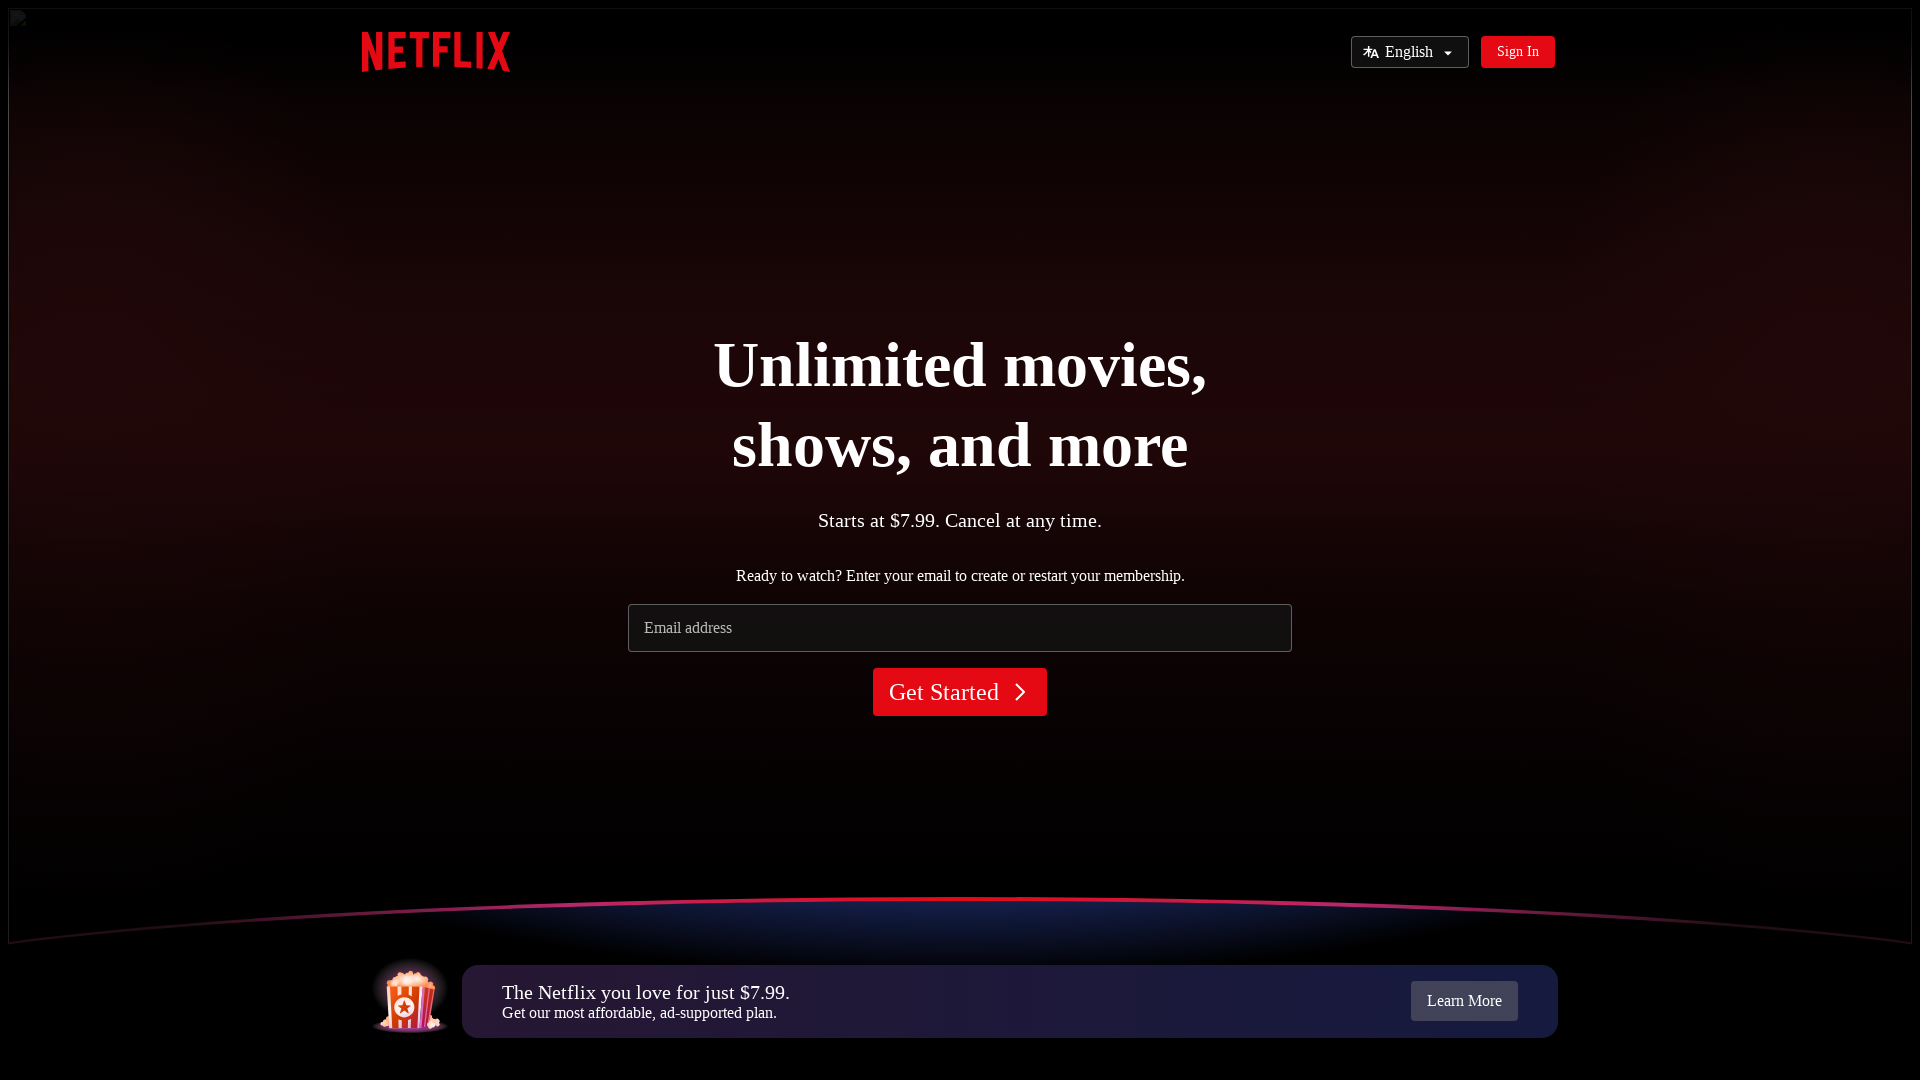

Page DOM content loaded
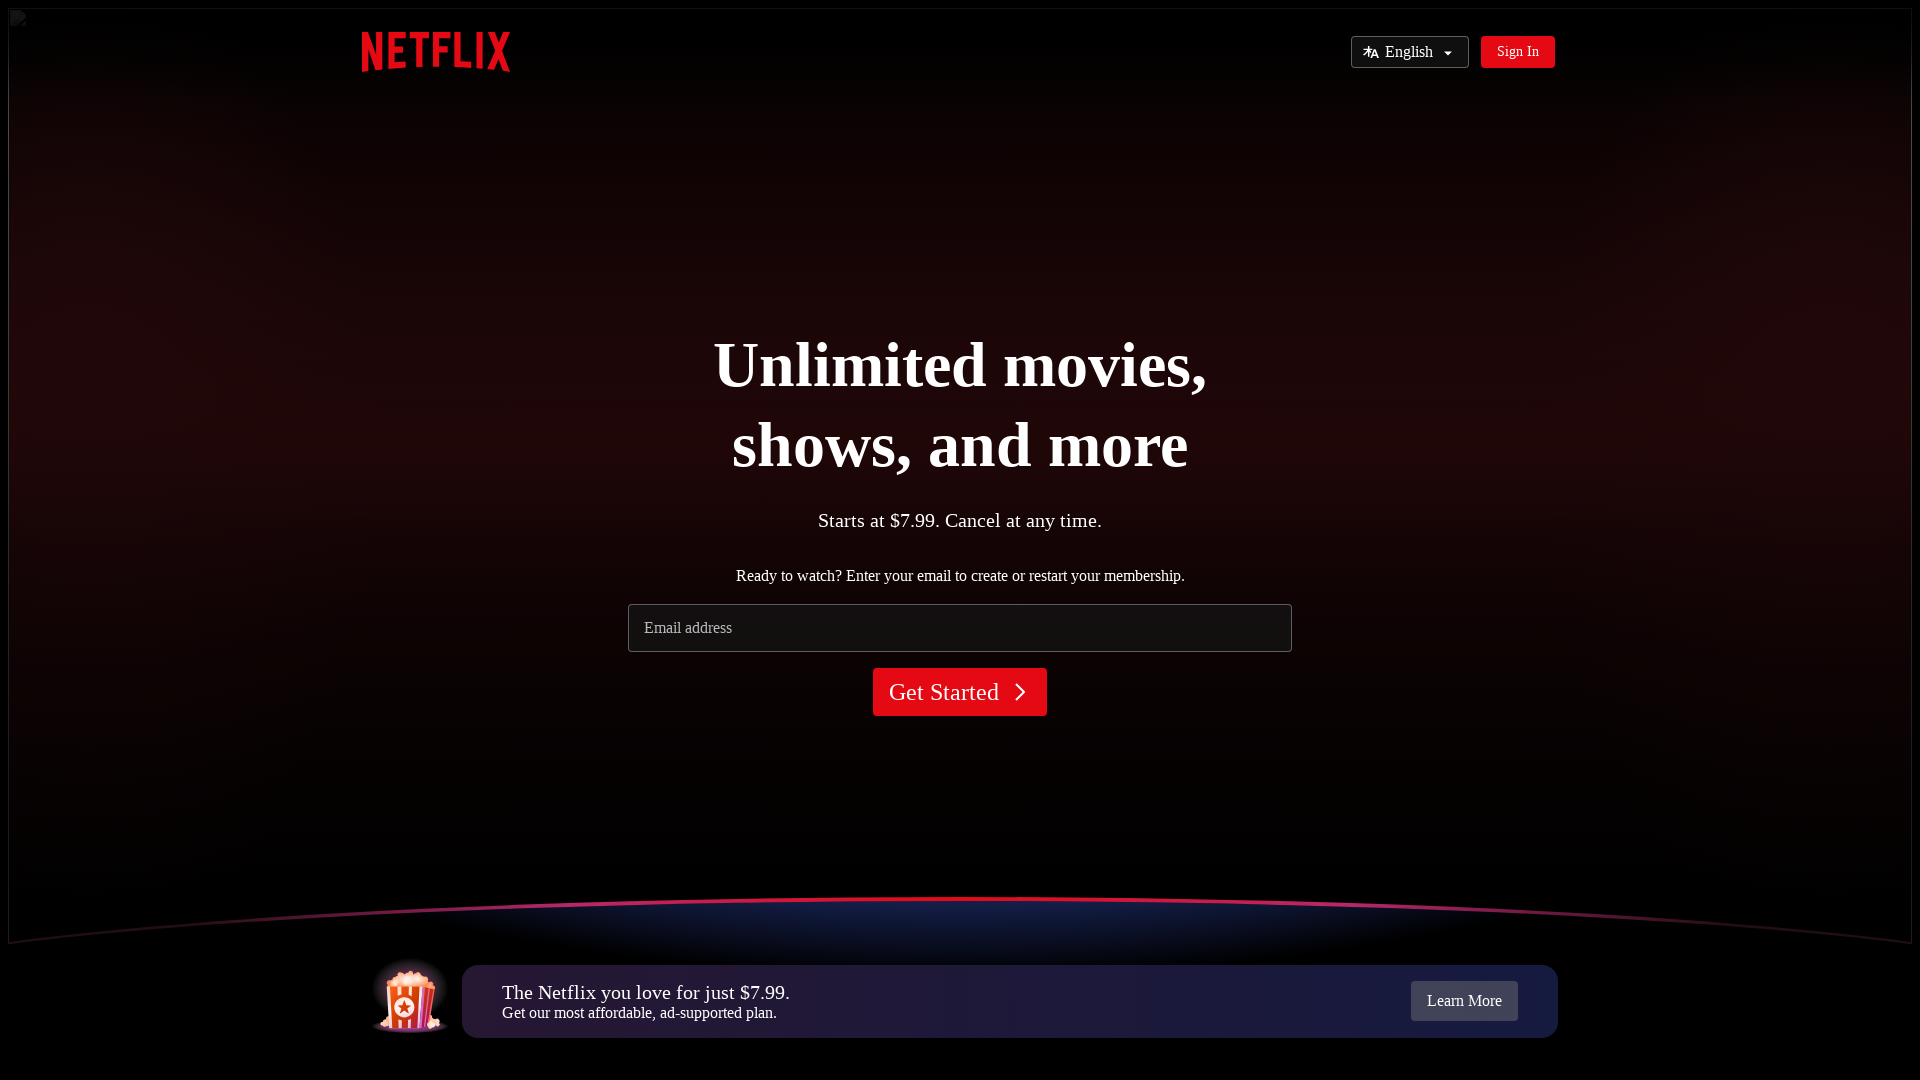

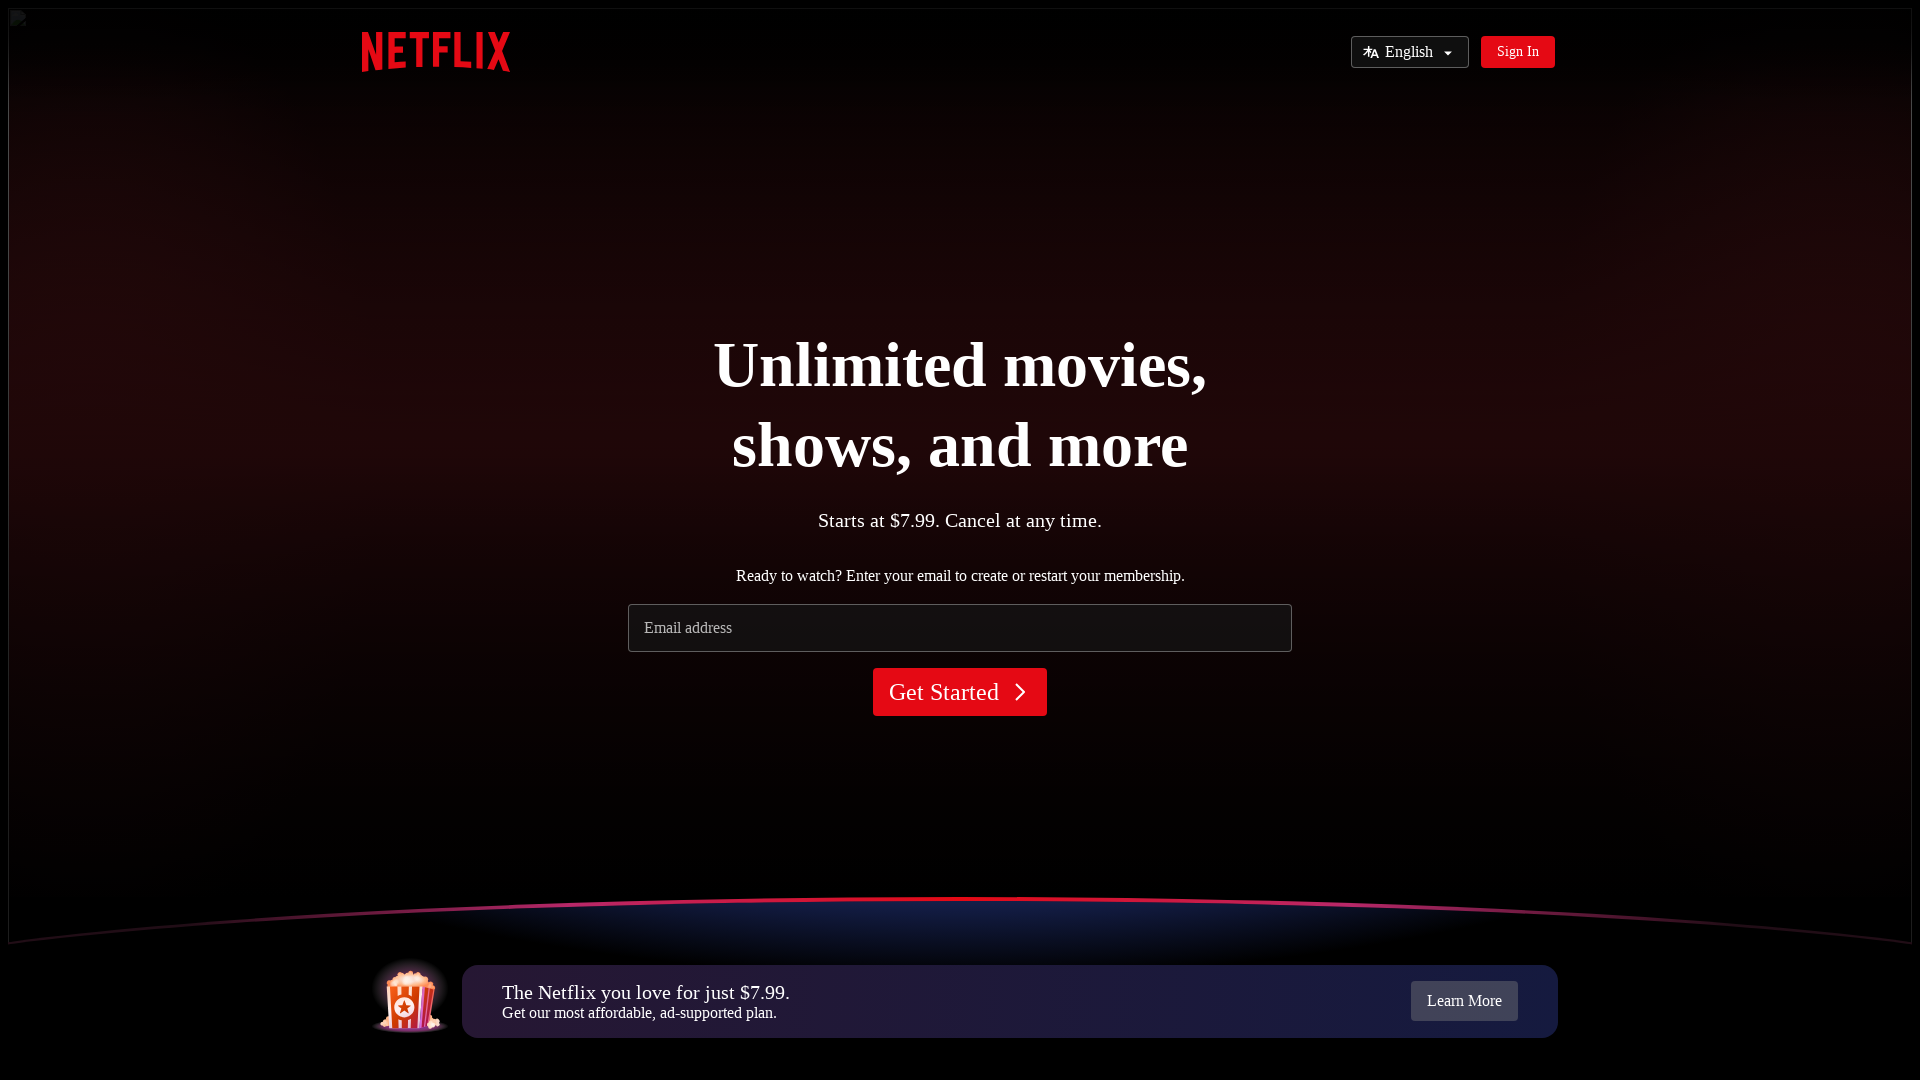